Tests double-click functionality by double-clicking a button and verifying the resulting text message appears

Starting URL: https://automationfc.github.io/basic-form/index.html

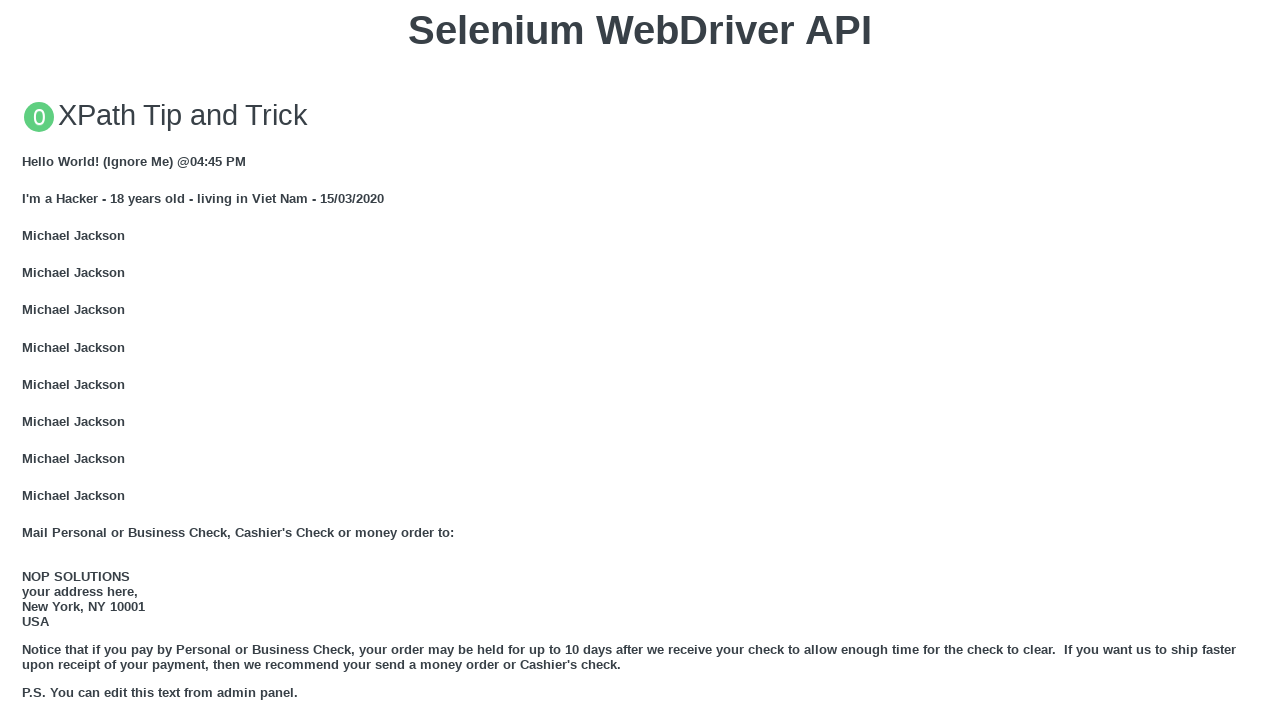

Scrolled double-click button into view
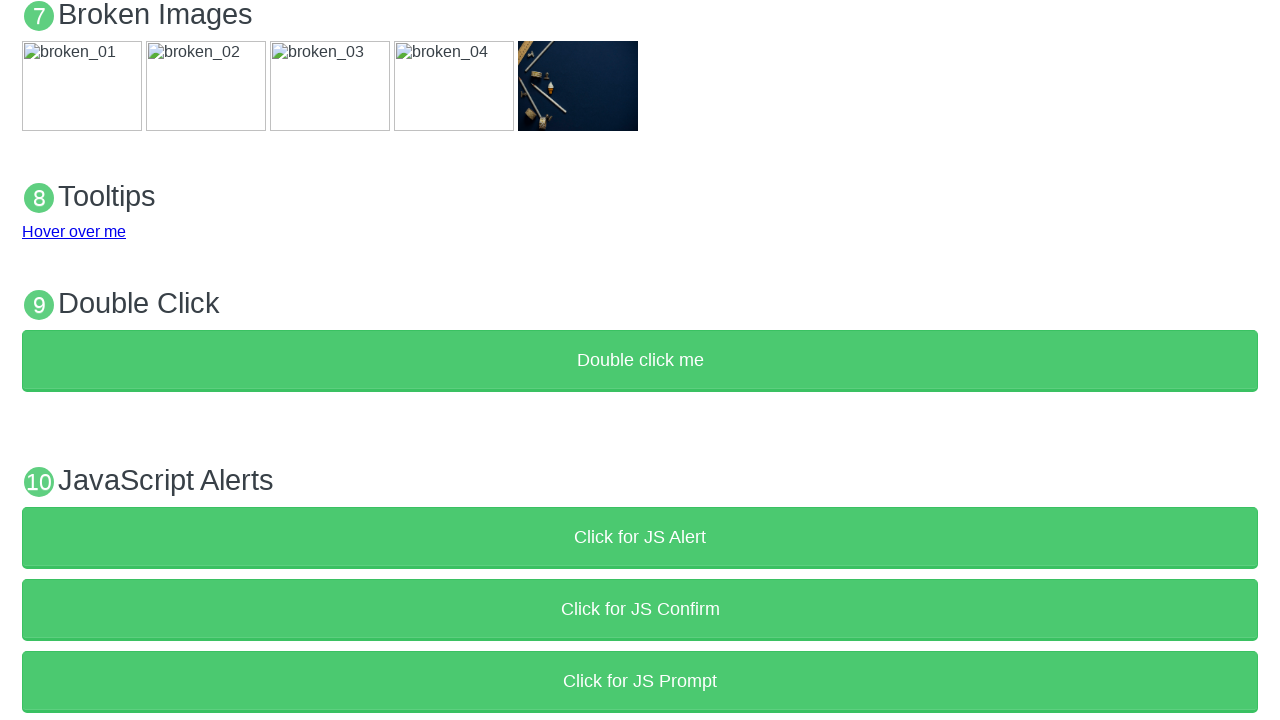

Double-clicked the 'Double click me' button at (640, 361) on xpath=//button[text()='Double click me']
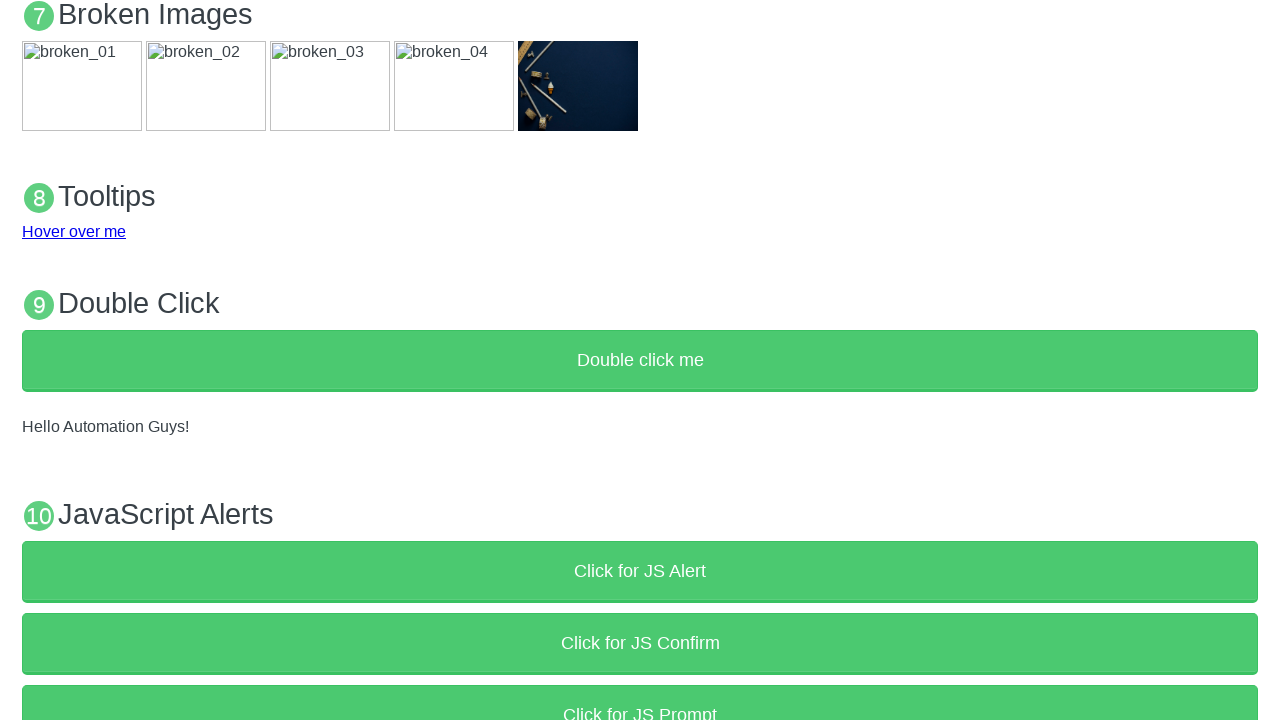

Result text message appeared after double-click
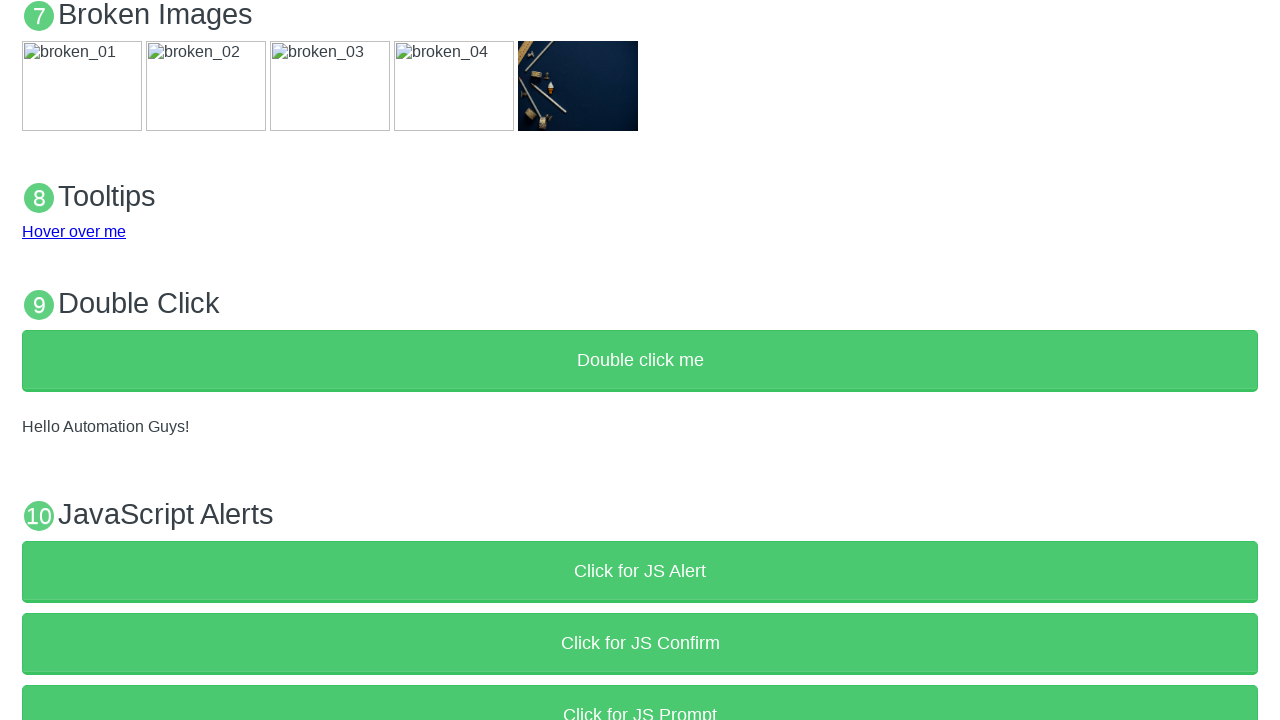

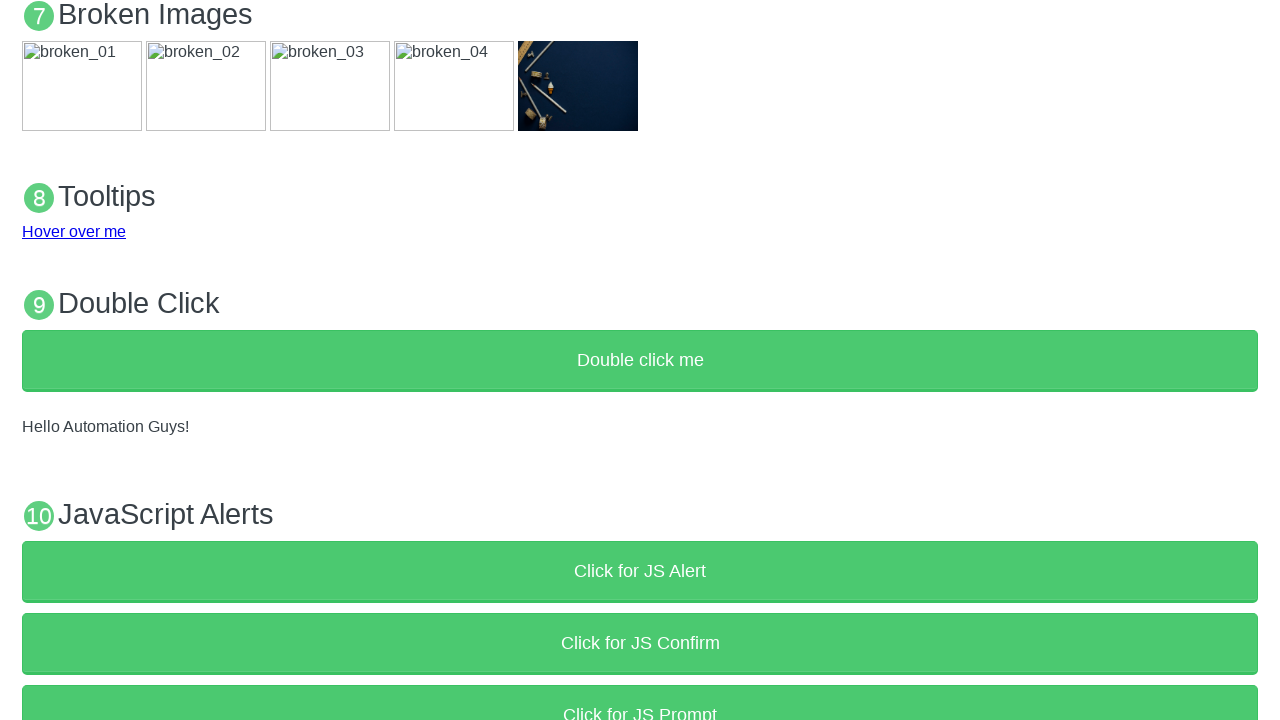